Tests that the currently applied filter is highlighted in the navigation

Starting URL: https://demo.playwright.dev/todomvc

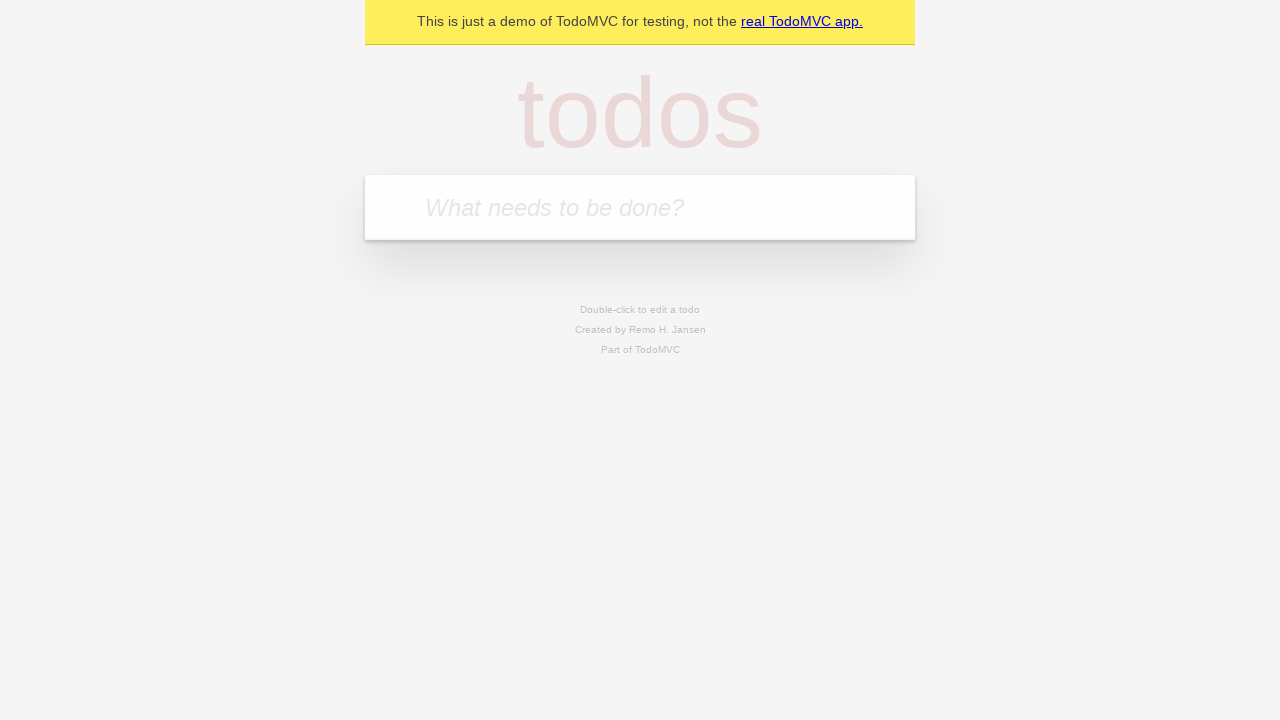

Located the todo input field
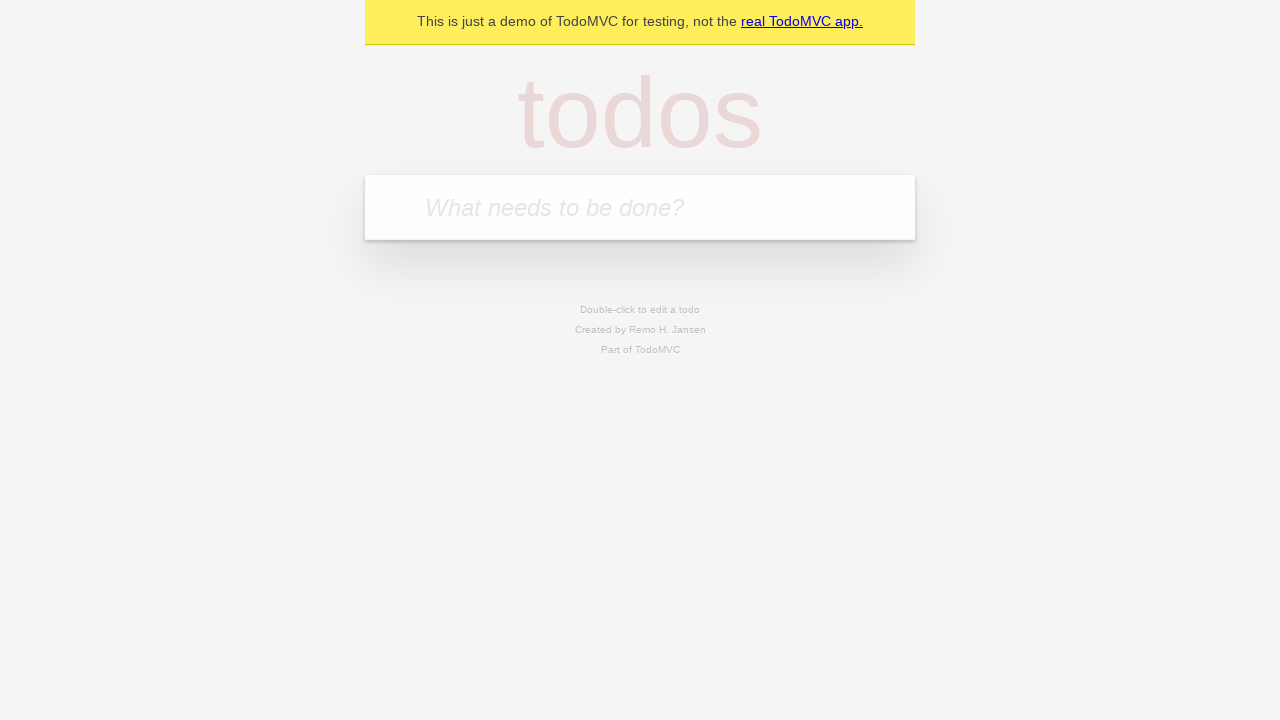

Filled todo input with 'buy some cheese' on internal:attr=[placeholder="What needs to be done?"i]
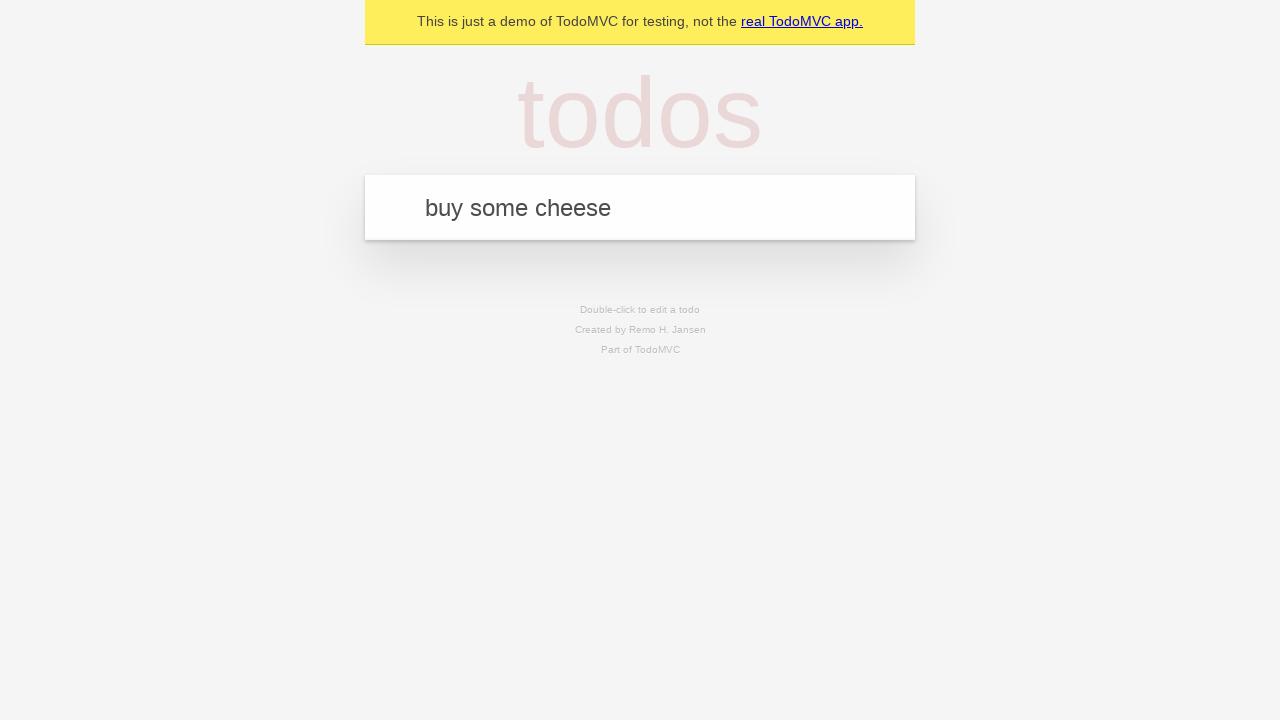

Pressed Enter to create todo 'buy some cheese' on internal:attr=[placeholder="What needs to be done?"i]
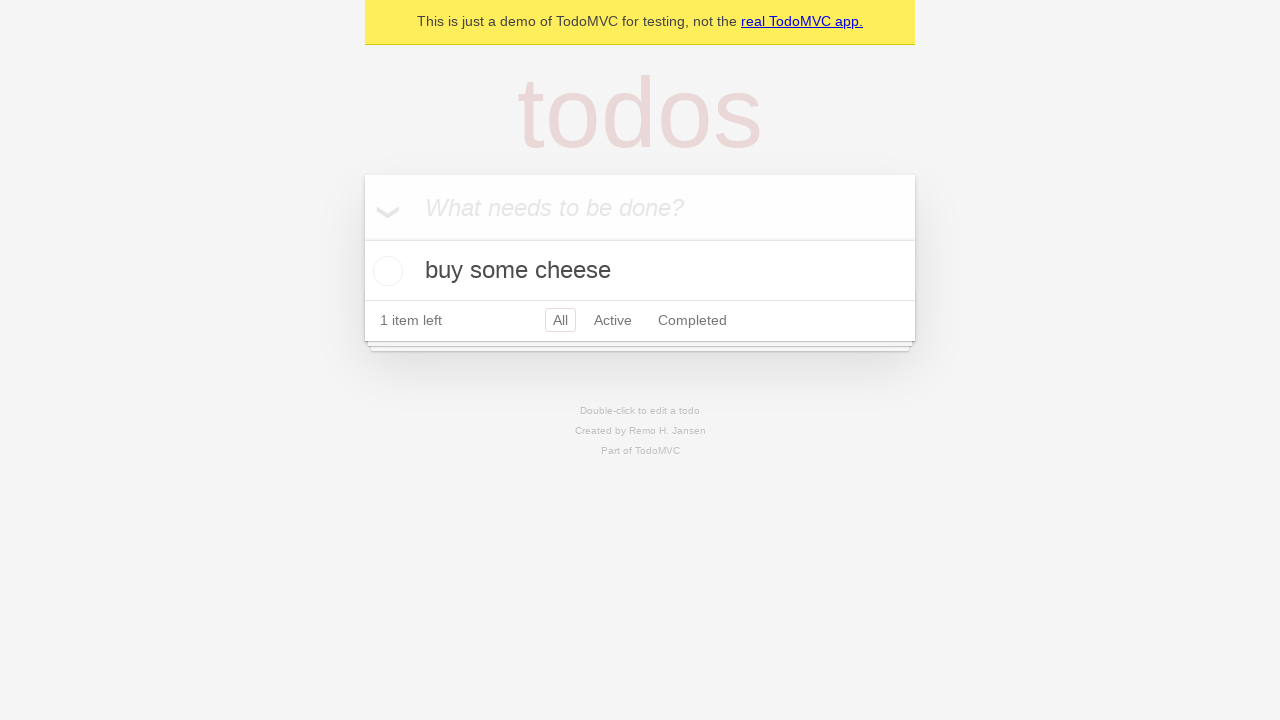

Filled todo input with 'feed the cat' on internal:attr=[placeholder="What needs to be done?"i]
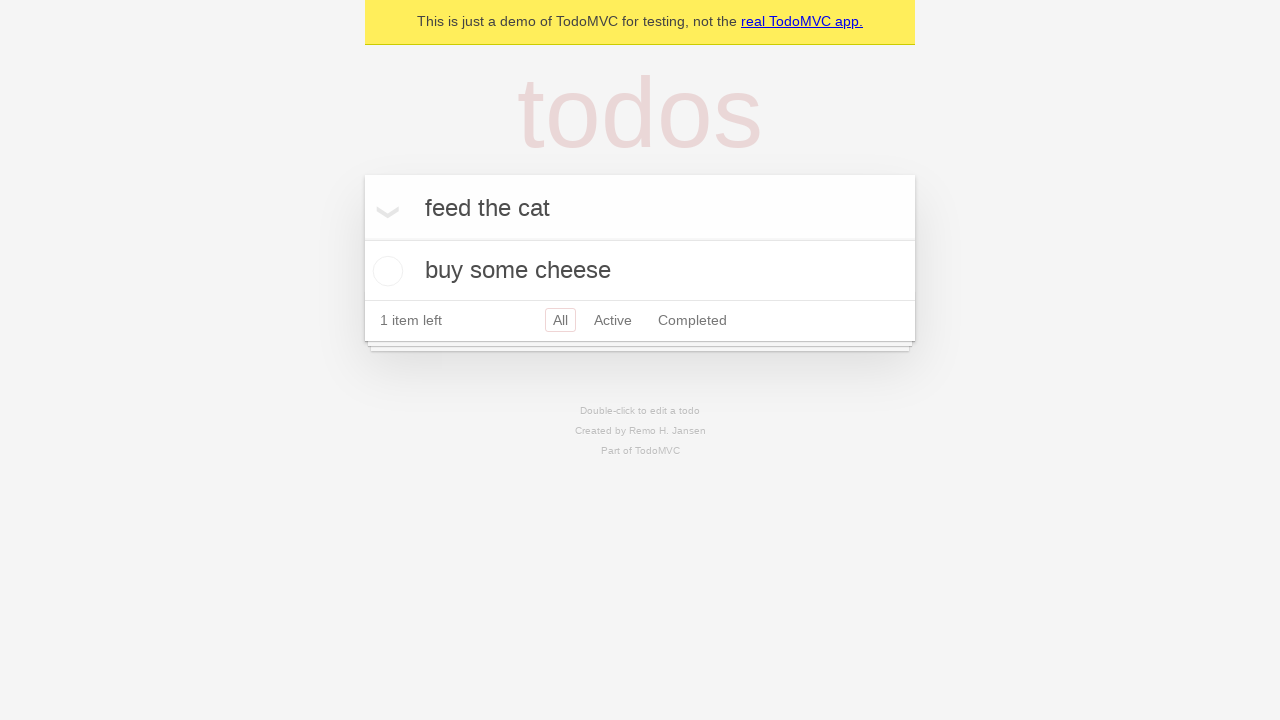

Pressed Enter to create todo 'feed the cat' on internal:attr=[placeholder="What needs to be done?"i]
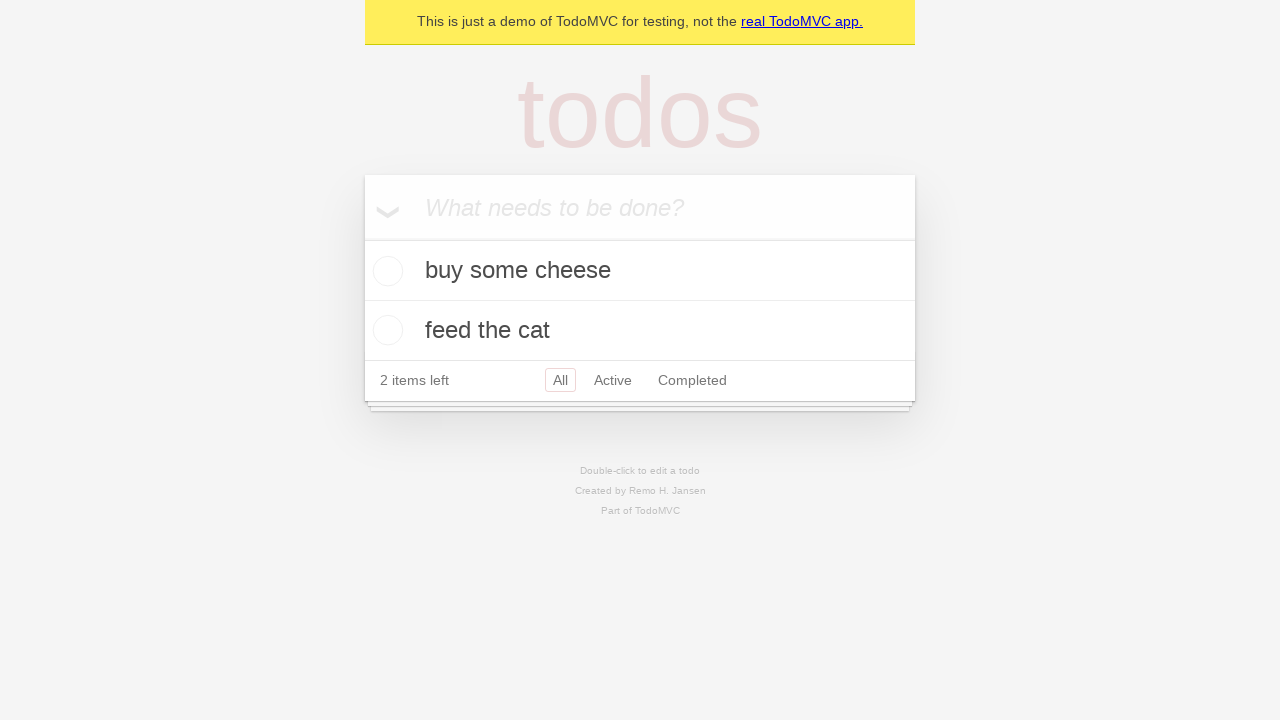

Filled todo input with 'book a doctors appointment' on internal:attr=[placeholder="What needs to be done?"i]
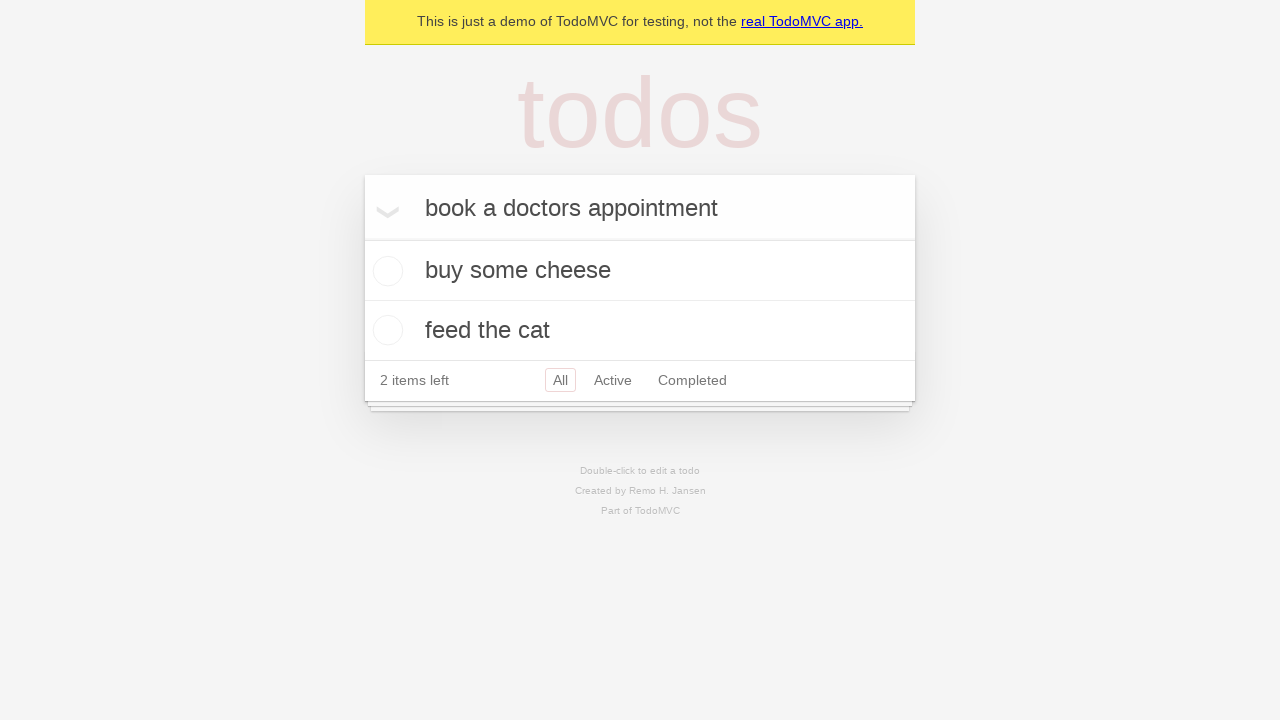

Pressed Enter to create todo 'book a doctors appointment' on internal:attr=[placeholder="What needs to be done?"i]
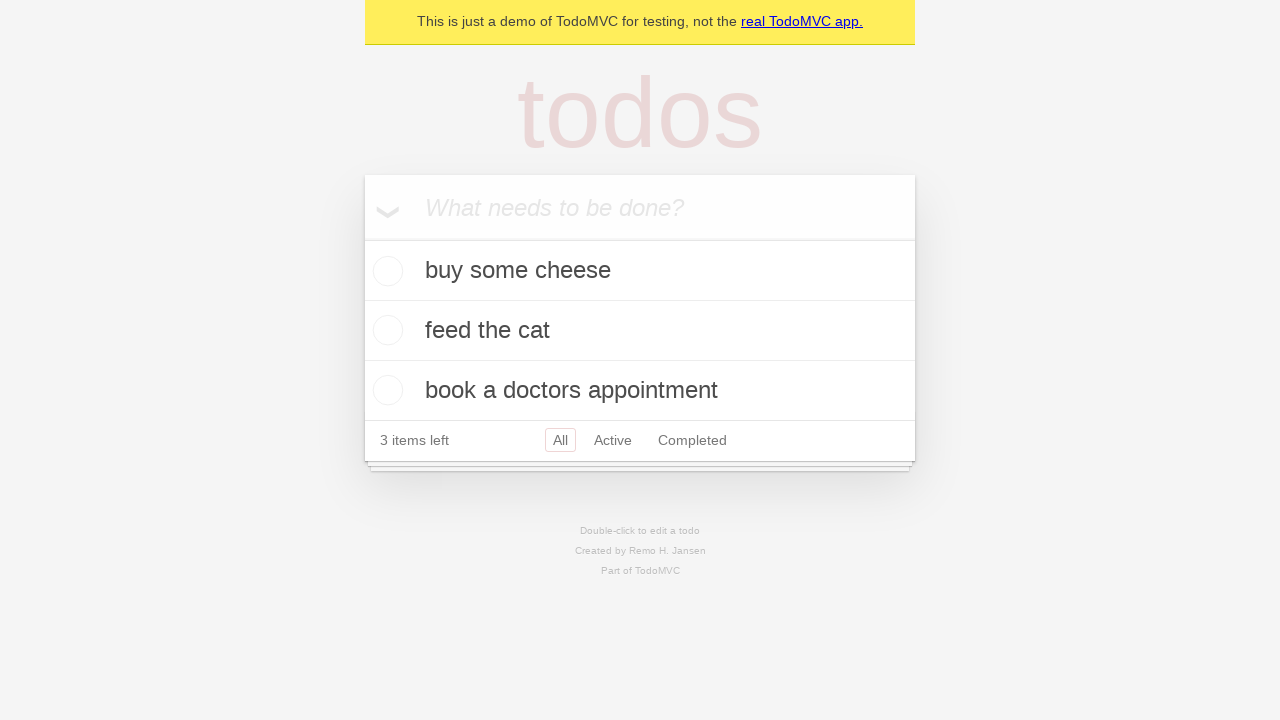

Located the Active filter link
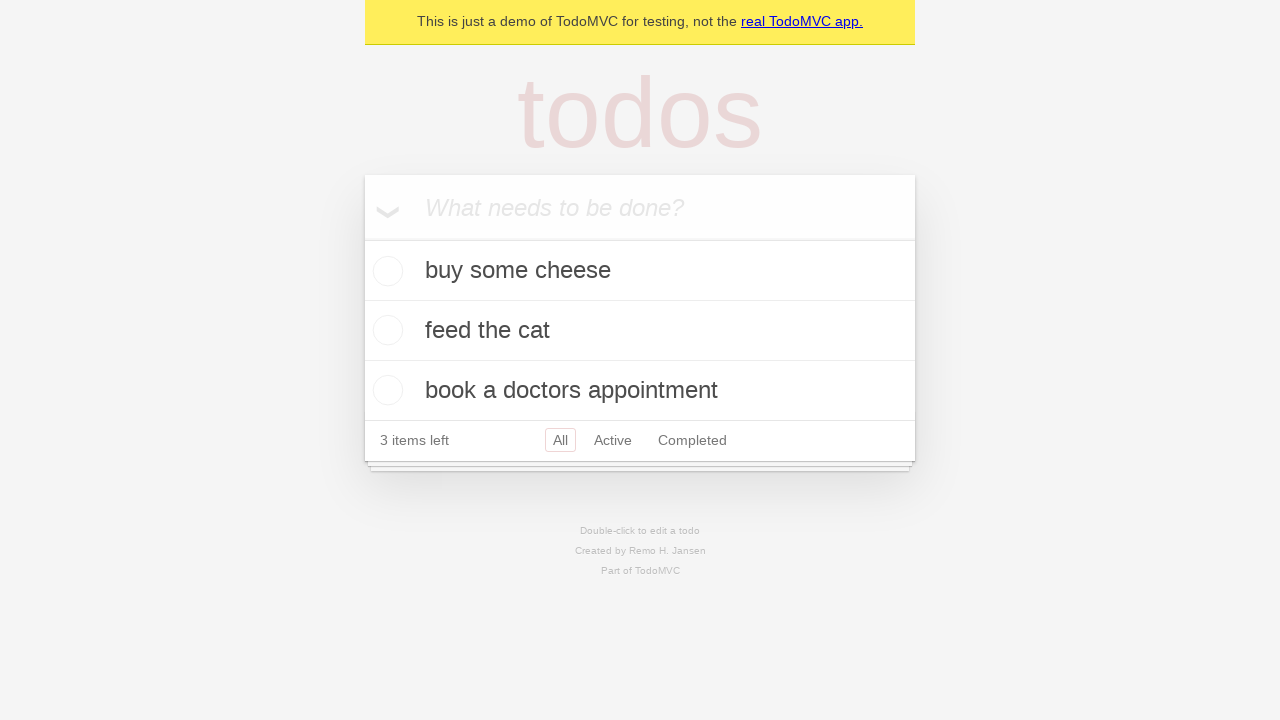

Located the Completed filter link
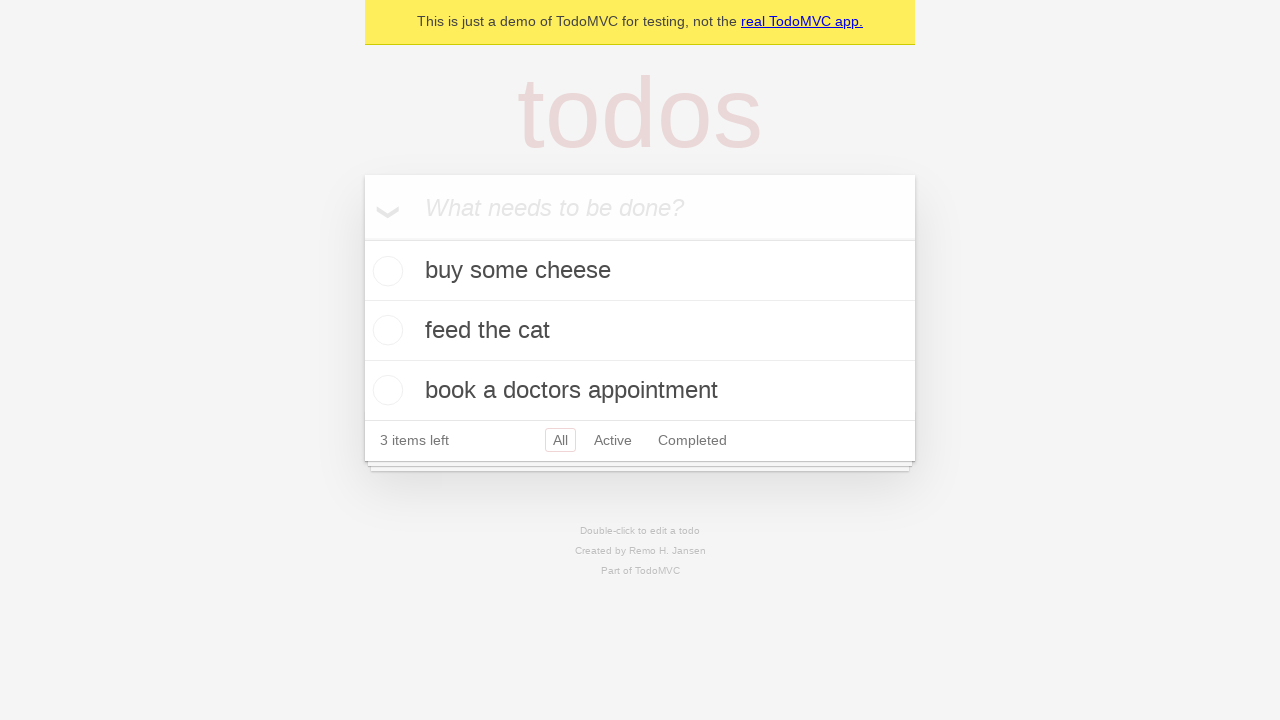

Clicked Active filter to display active todos at (613, 440) on internal:role=link[name="Active"i]
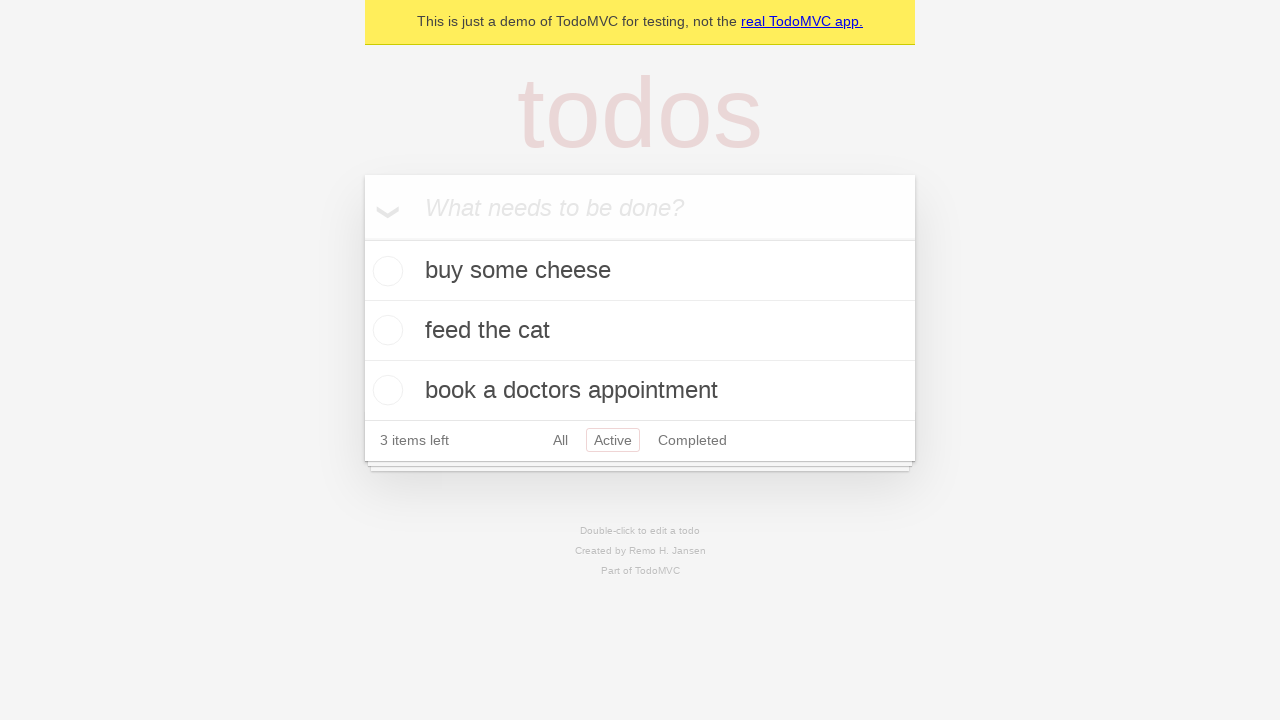

Clicked Completed filter to display completed todos at (692, 440) on internal:role=link[name="Completed"i]
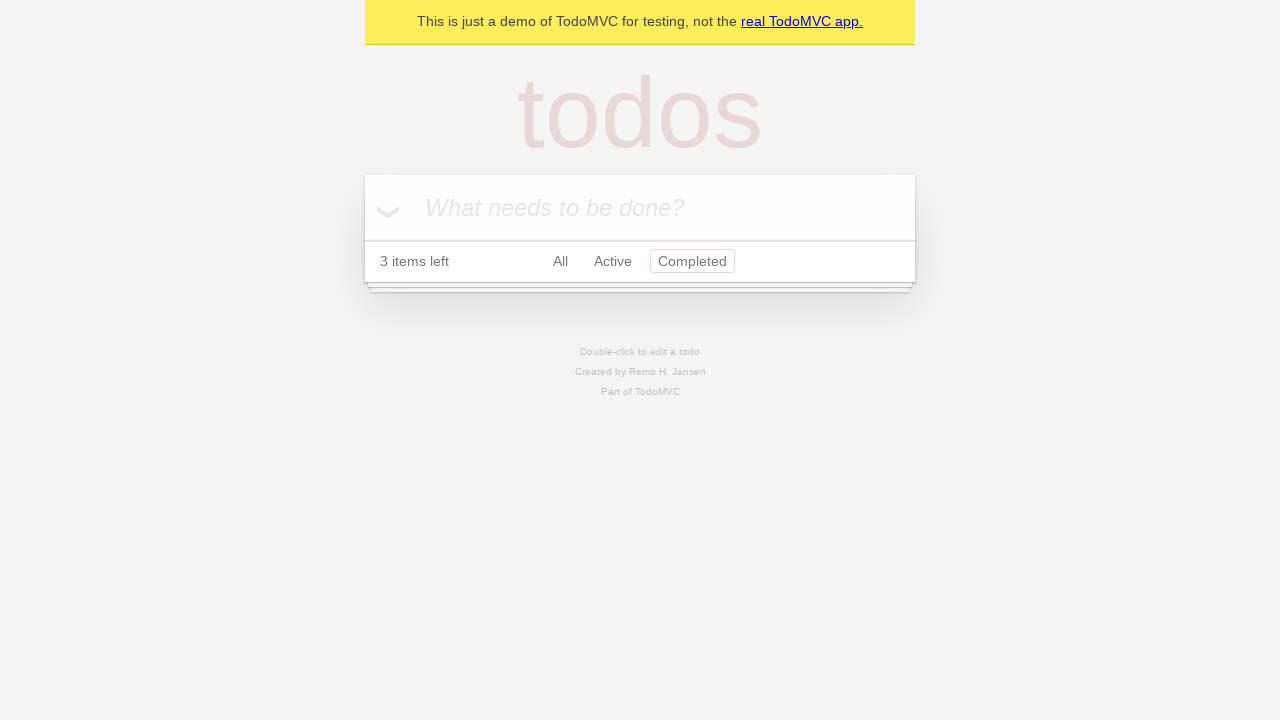

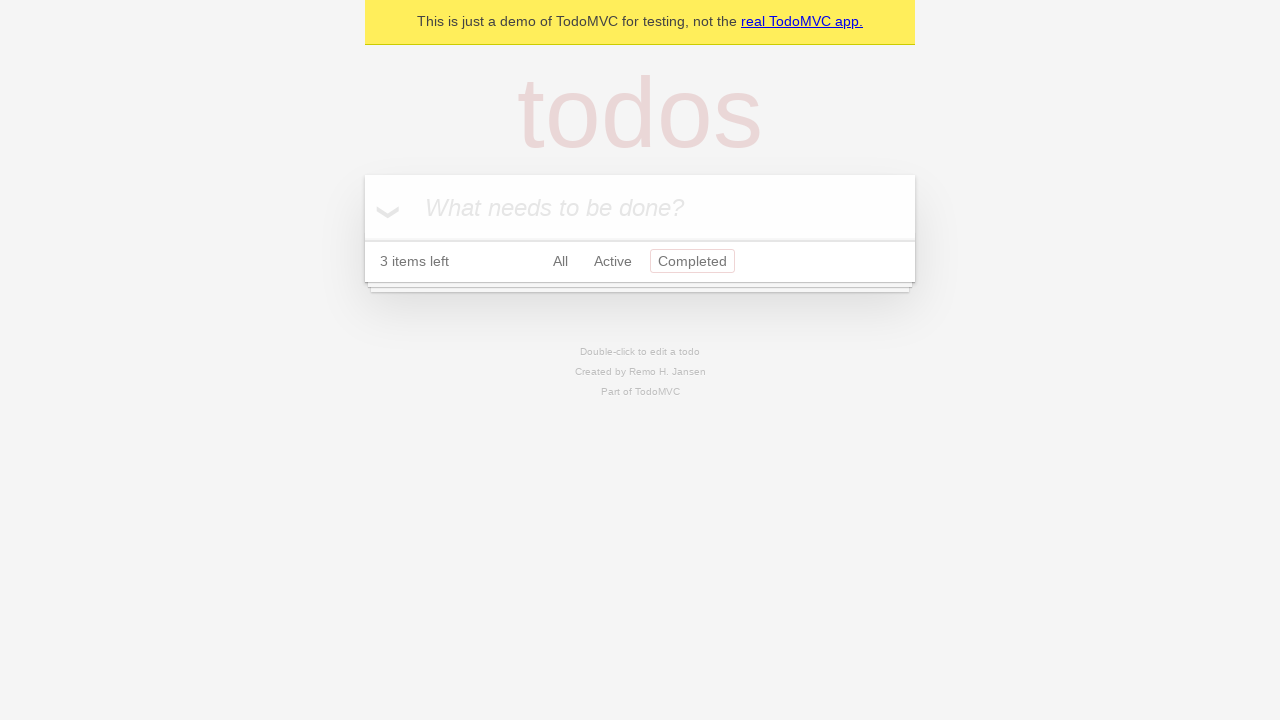